Tests sorting the Due column in ascending order by clicking the column header and verifying the values are sorted correctly

Starting URL: http://the-internet.herokuapp.com/tables

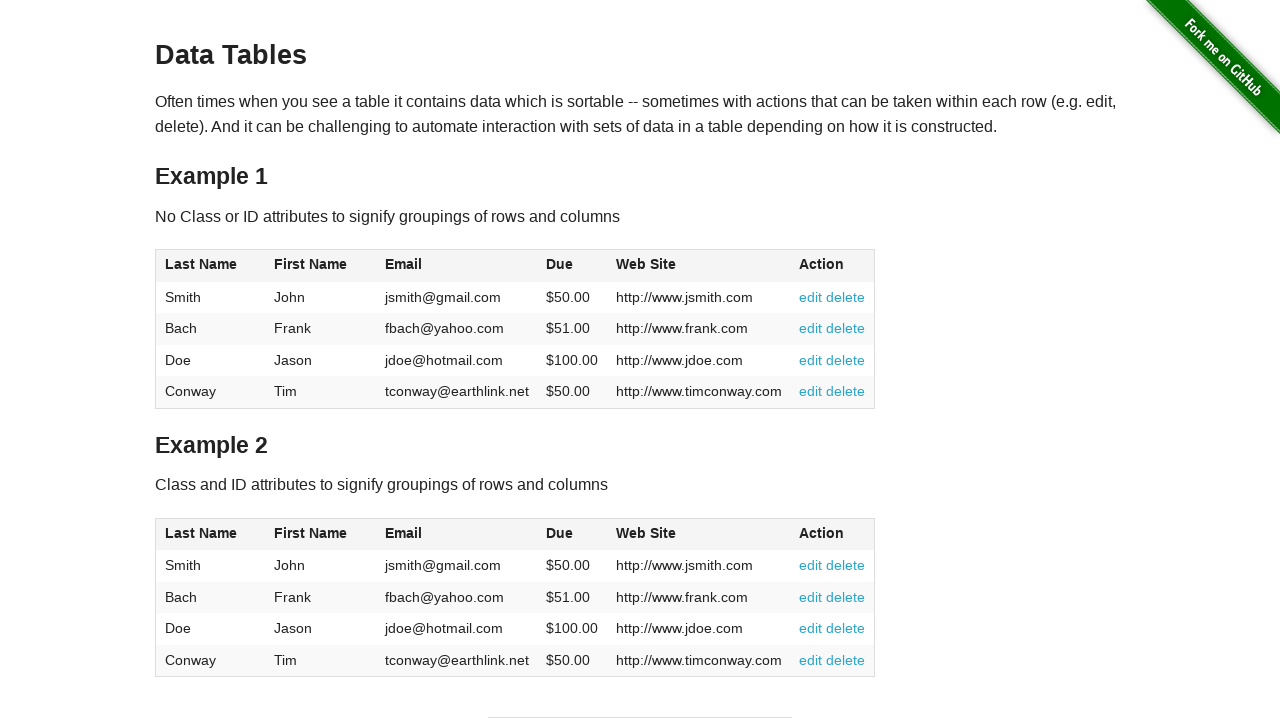

Clicked Due column header to sort ascending at (572, 266) on #table1 thead tr th:nth-of-type(4)
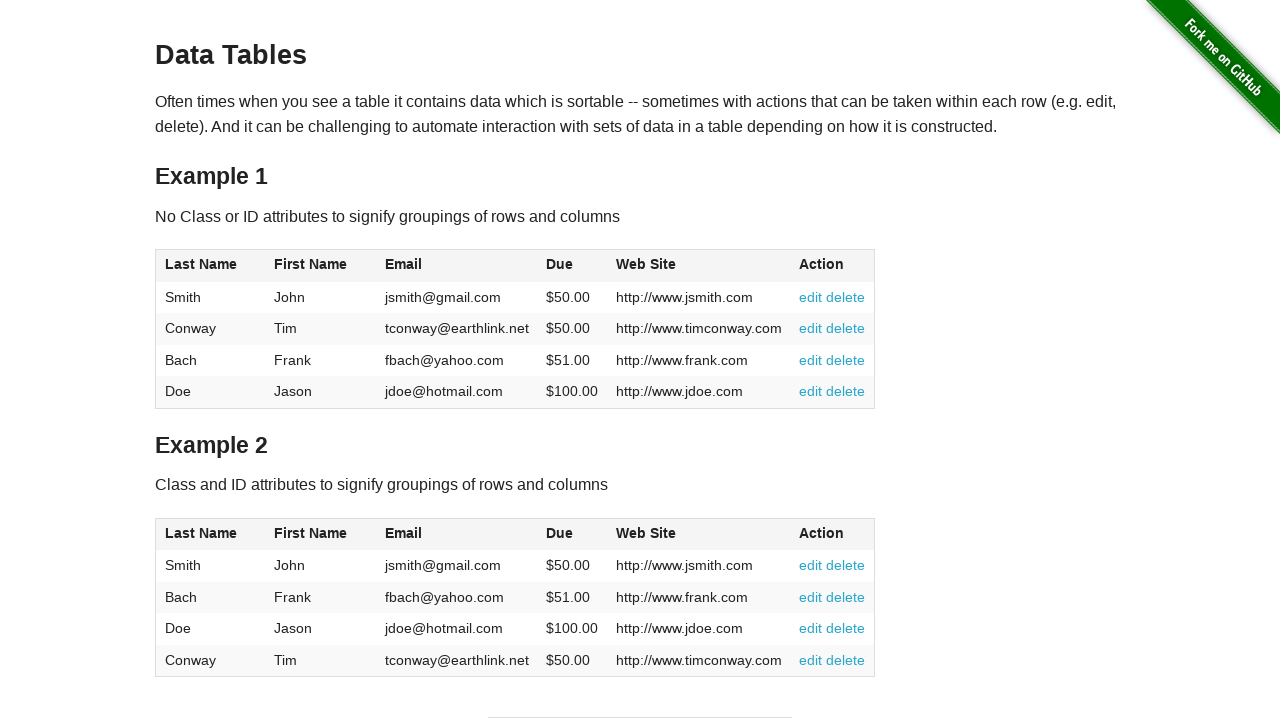

Verified table body with Due column values is present
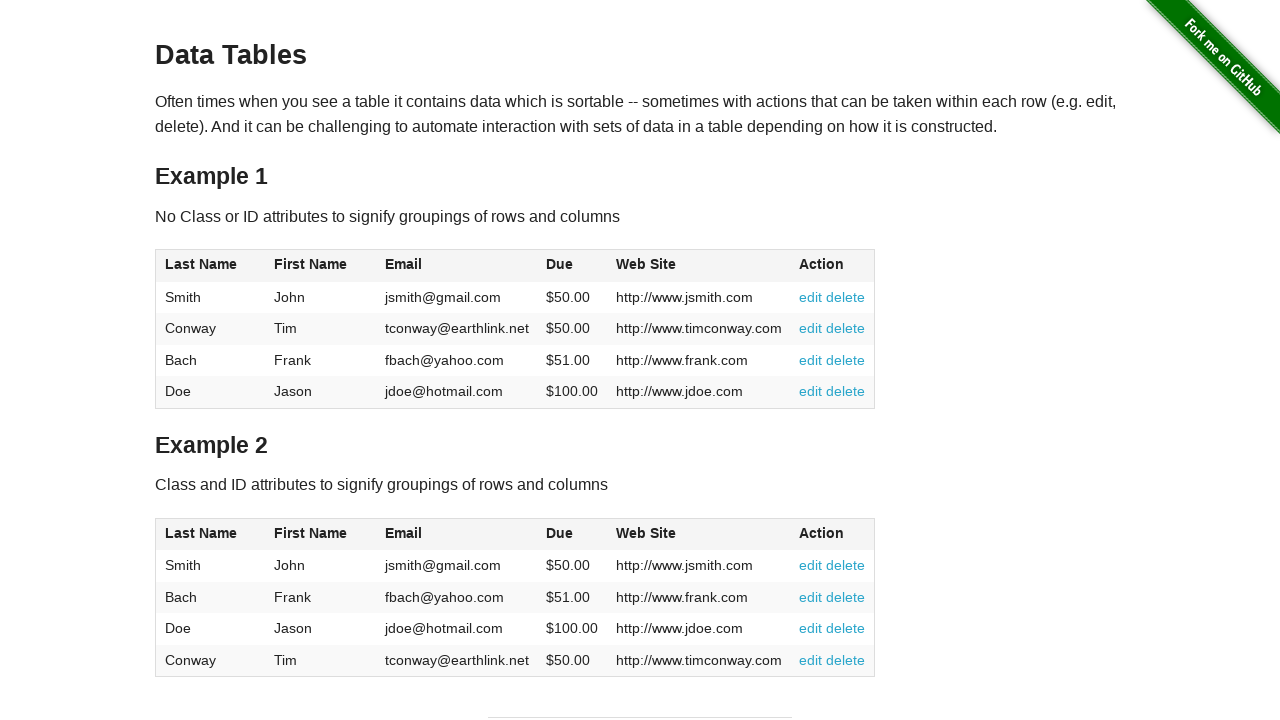

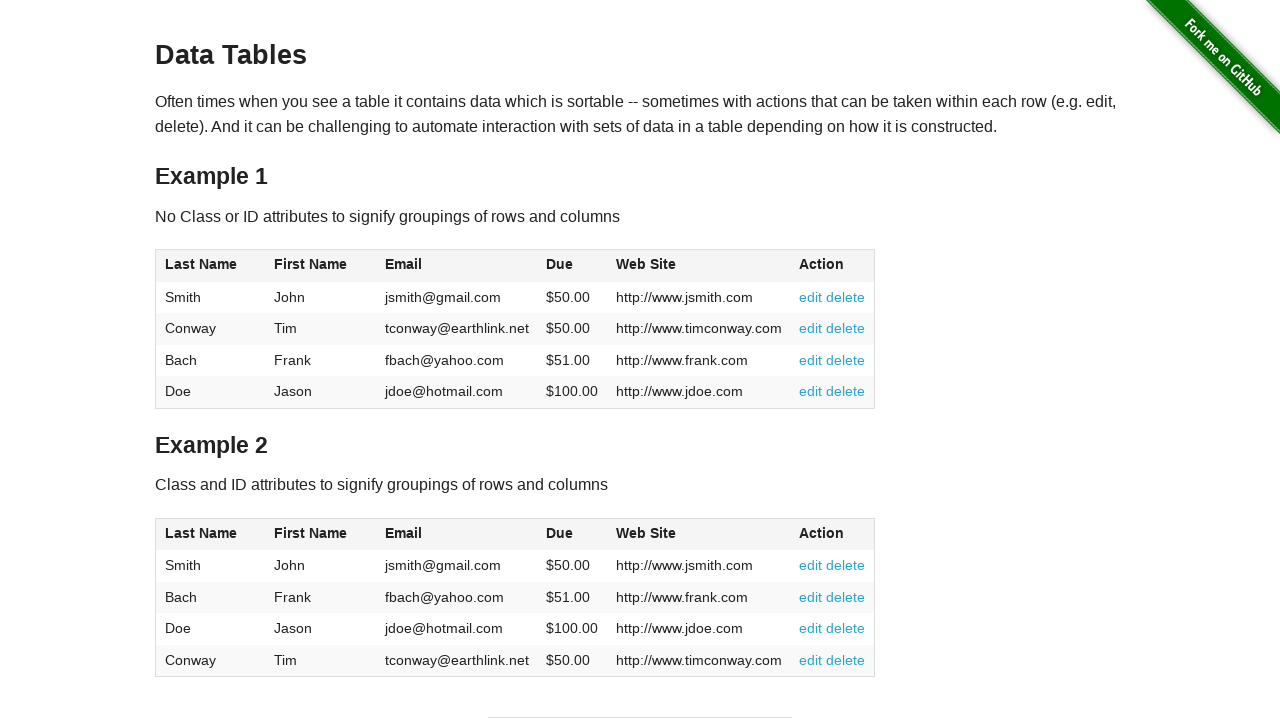